Tests slider functionality by performing a drag-and-drop action on a slider element, moving it 60 pixels to the right.

Starting URL: http://only-testing-blog.blogspot.com/2014/09/selectable.html

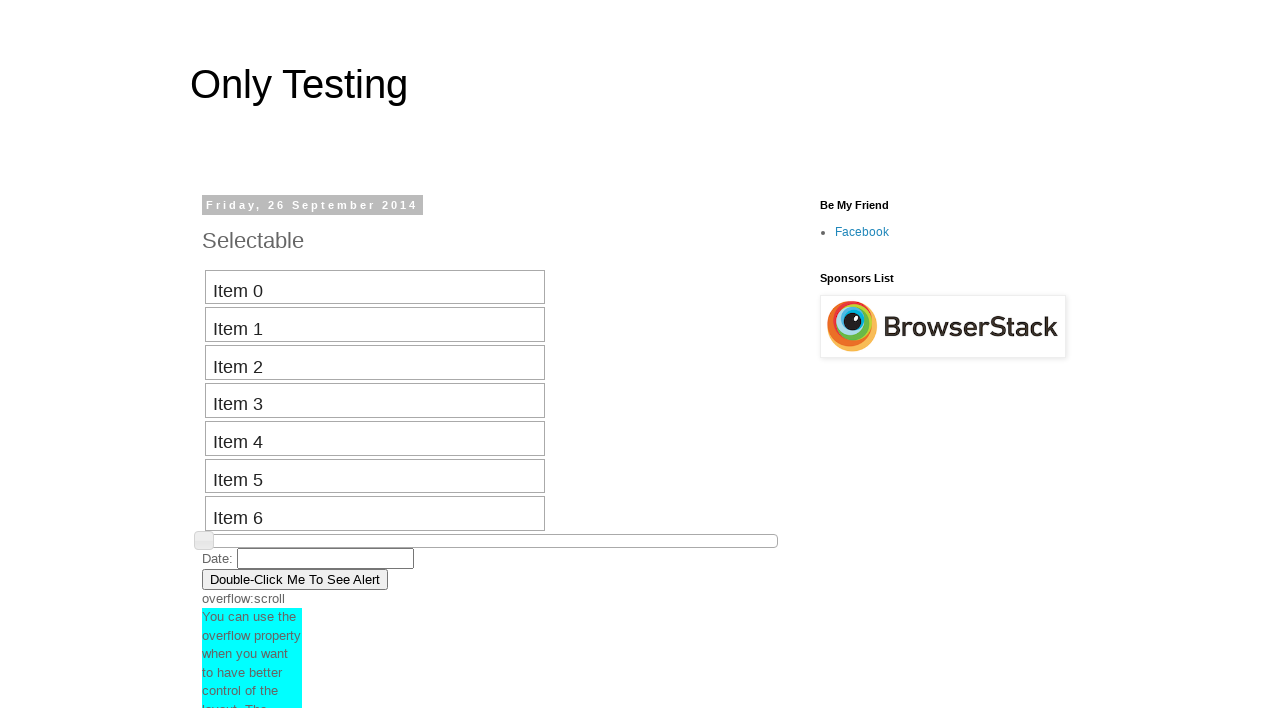

Waited for slider element to be visible
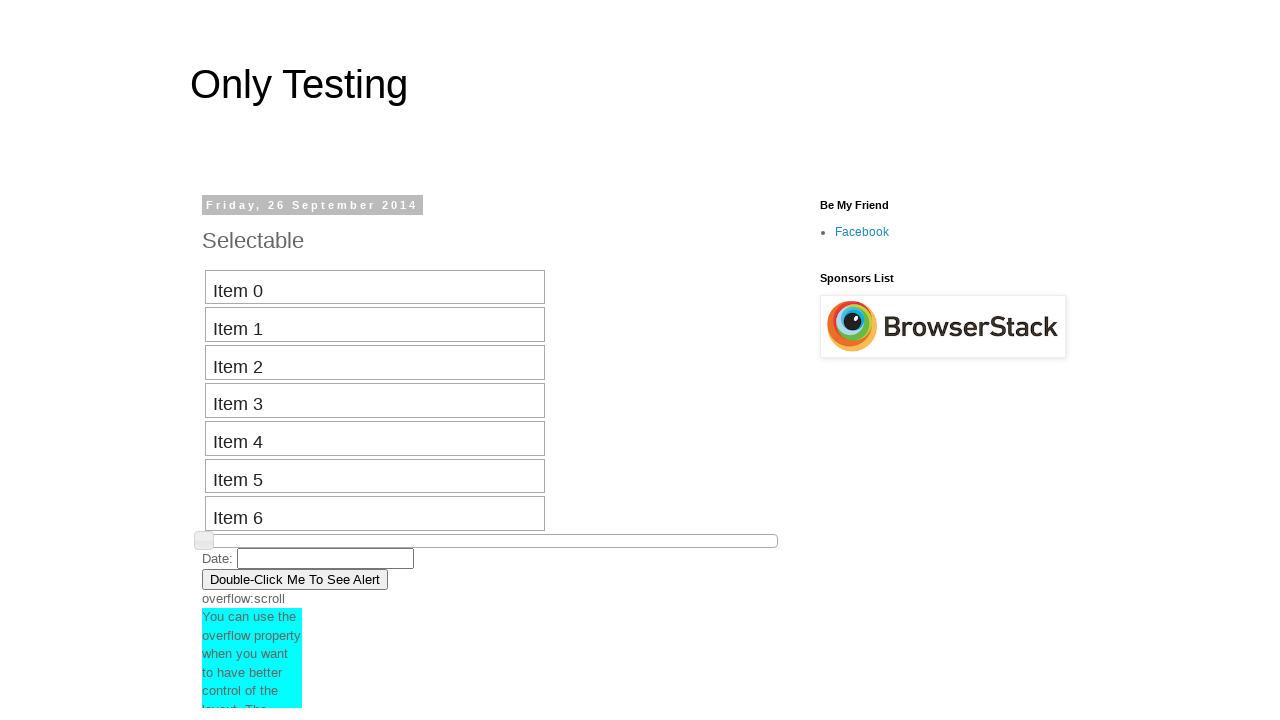

Located the slider element
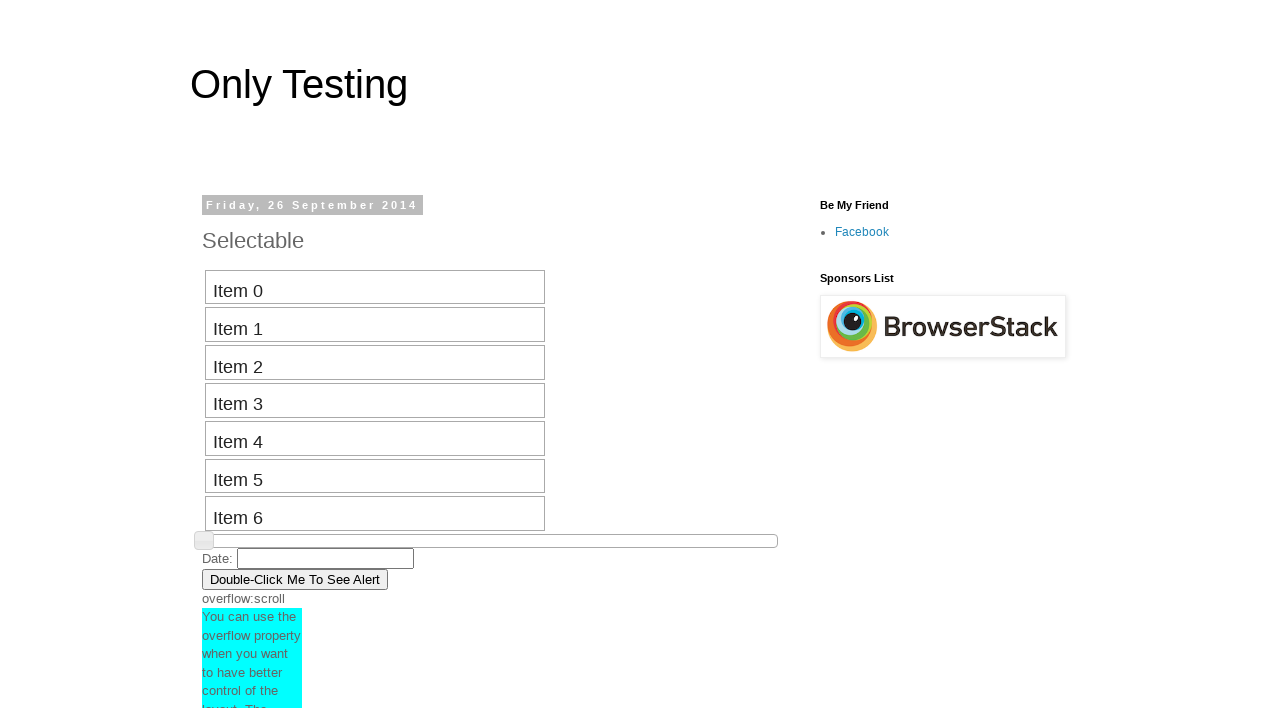

Retrieved slider bounding box coordinates
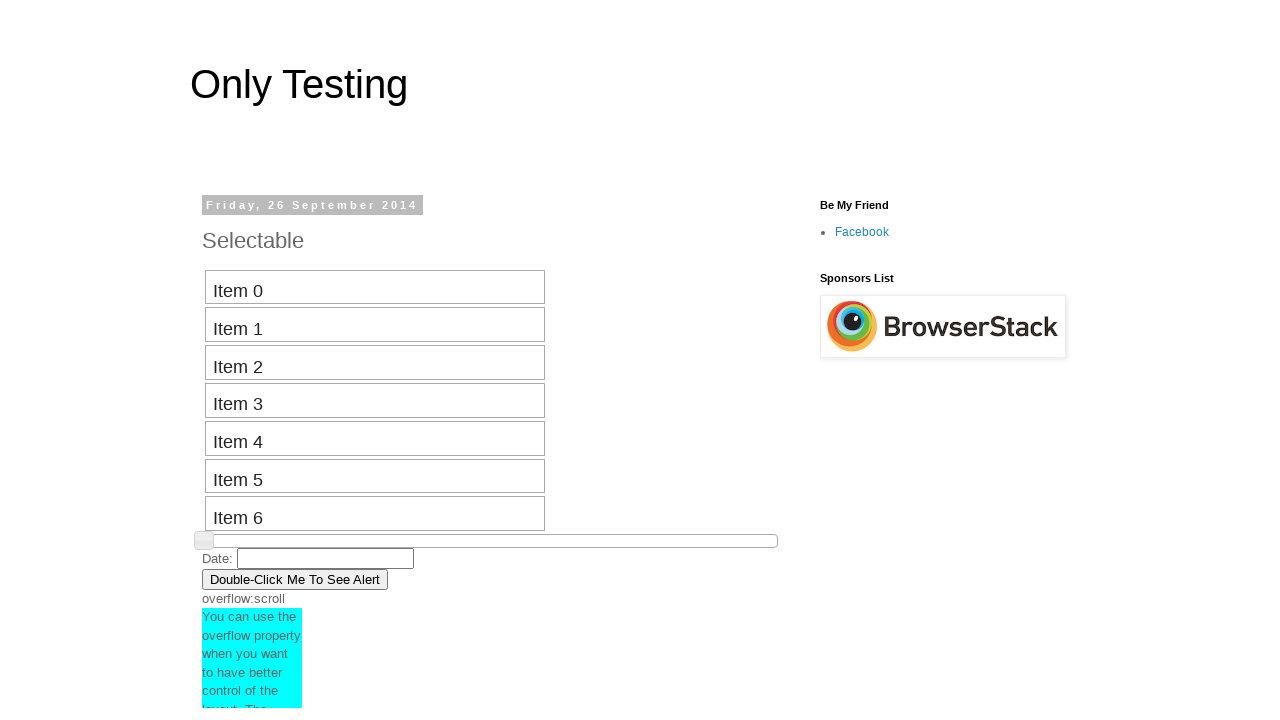

Moved mouse to center of slider element at (490, 541)
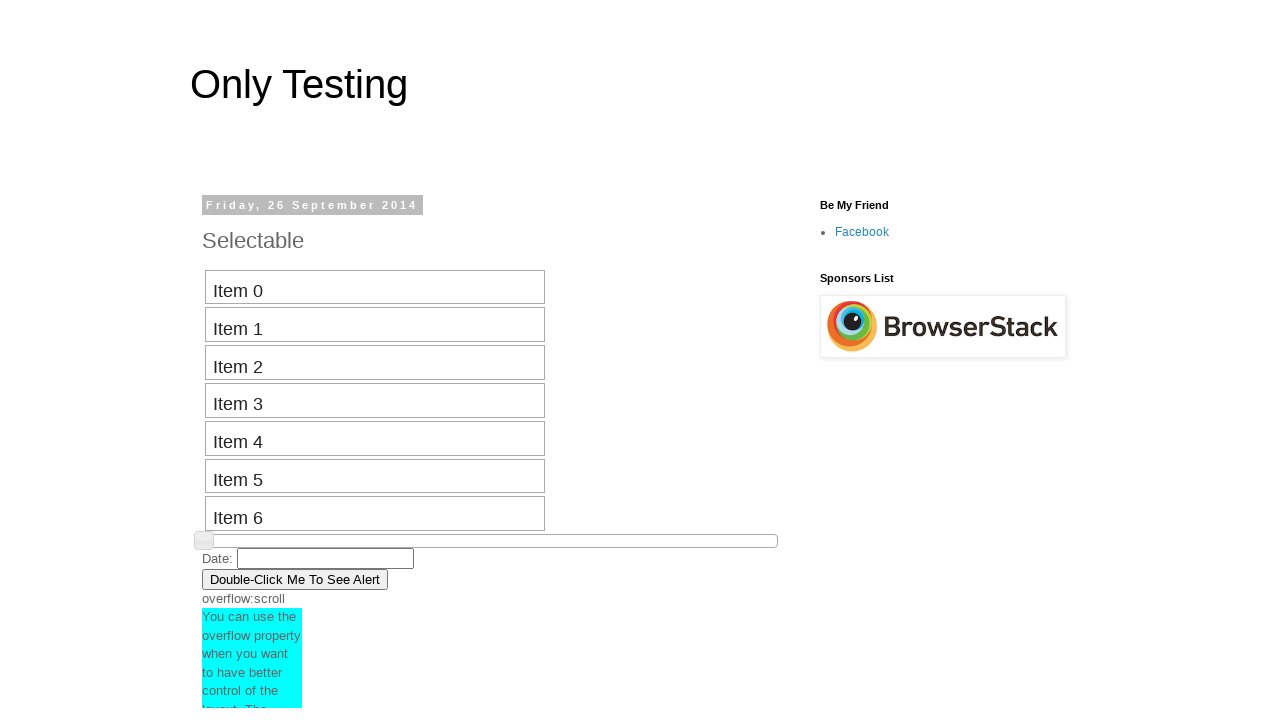

Pressed mouse button down on slider at (490, 541)
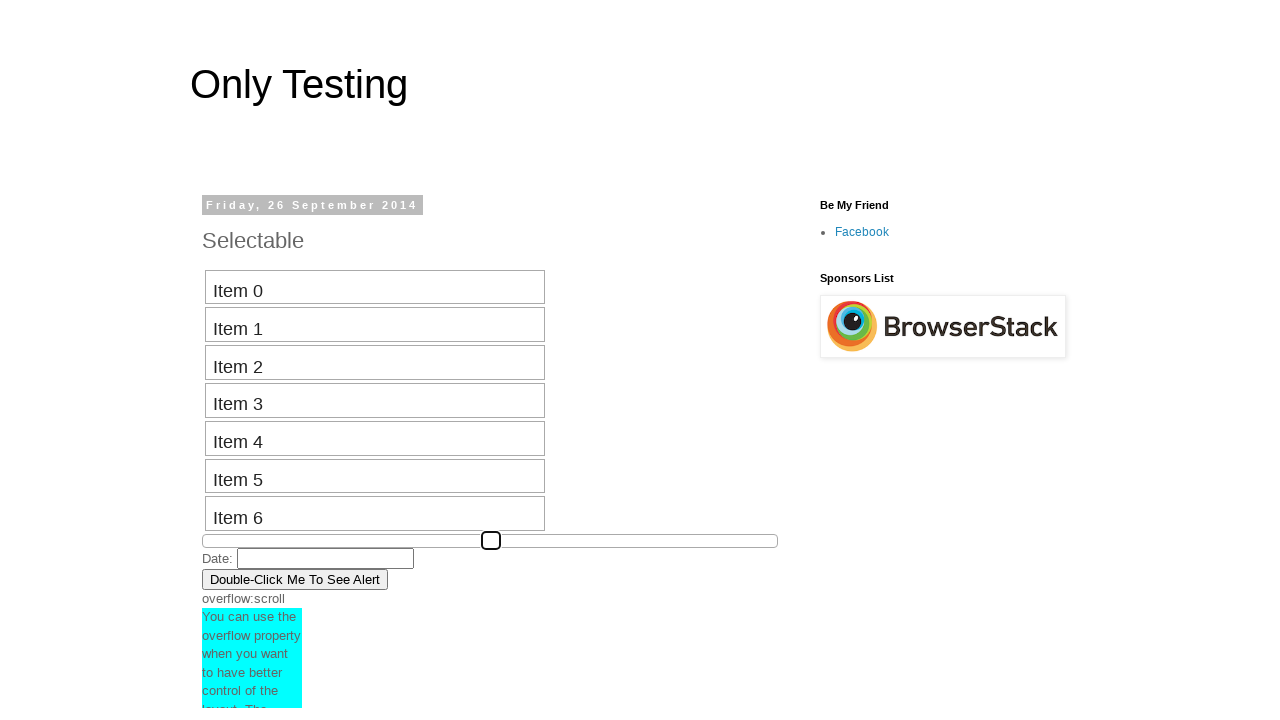

Dragged slider 60 pixels to the right at (550, 541)
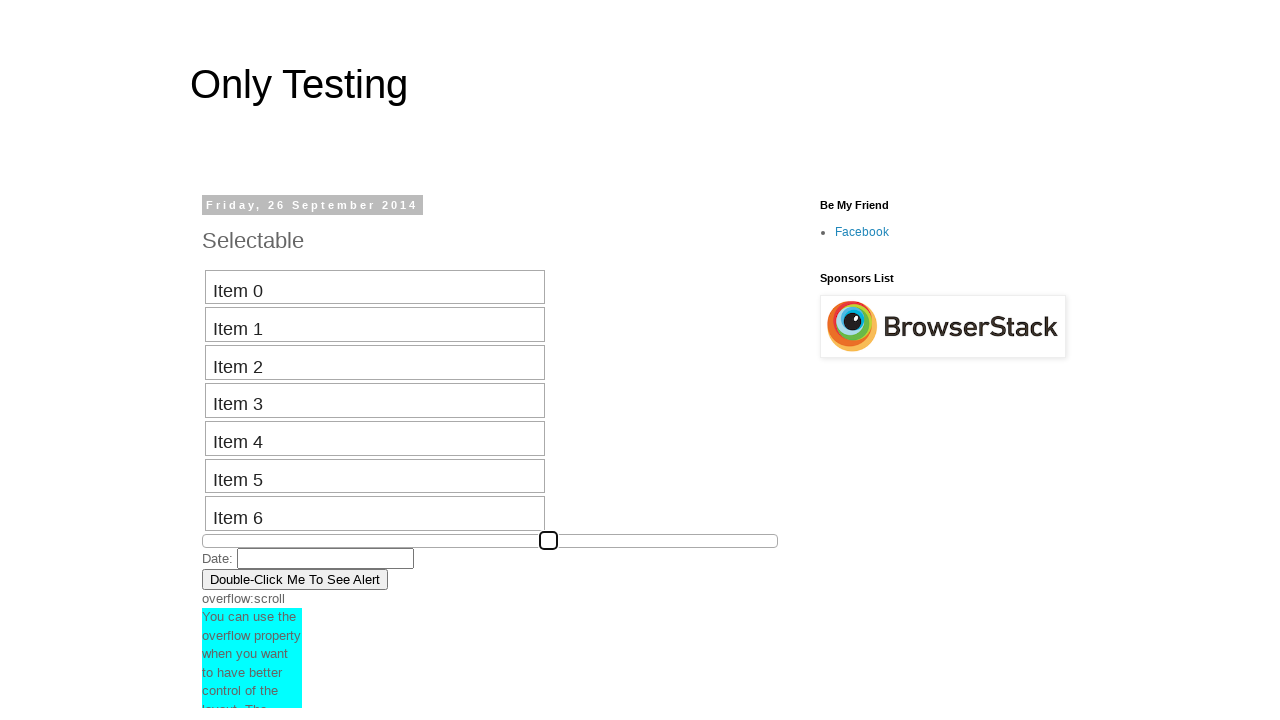

Released mouse button to complete slider drag action at (550, 541)
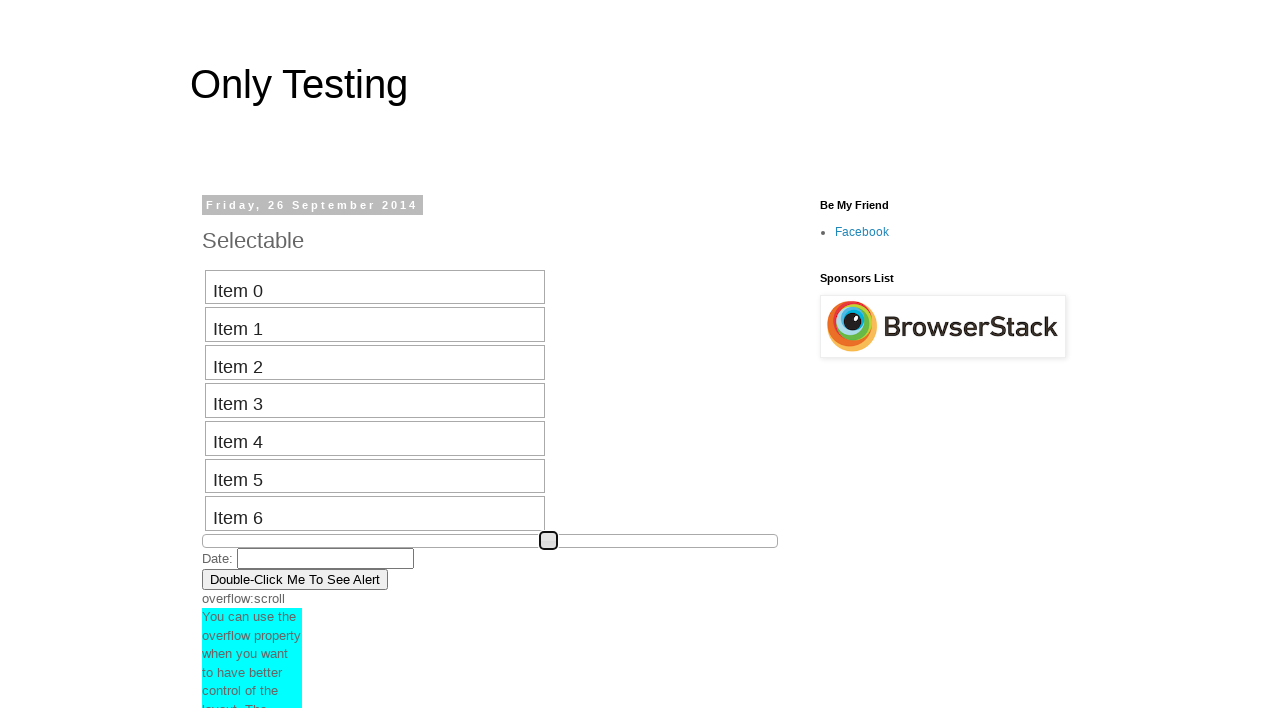

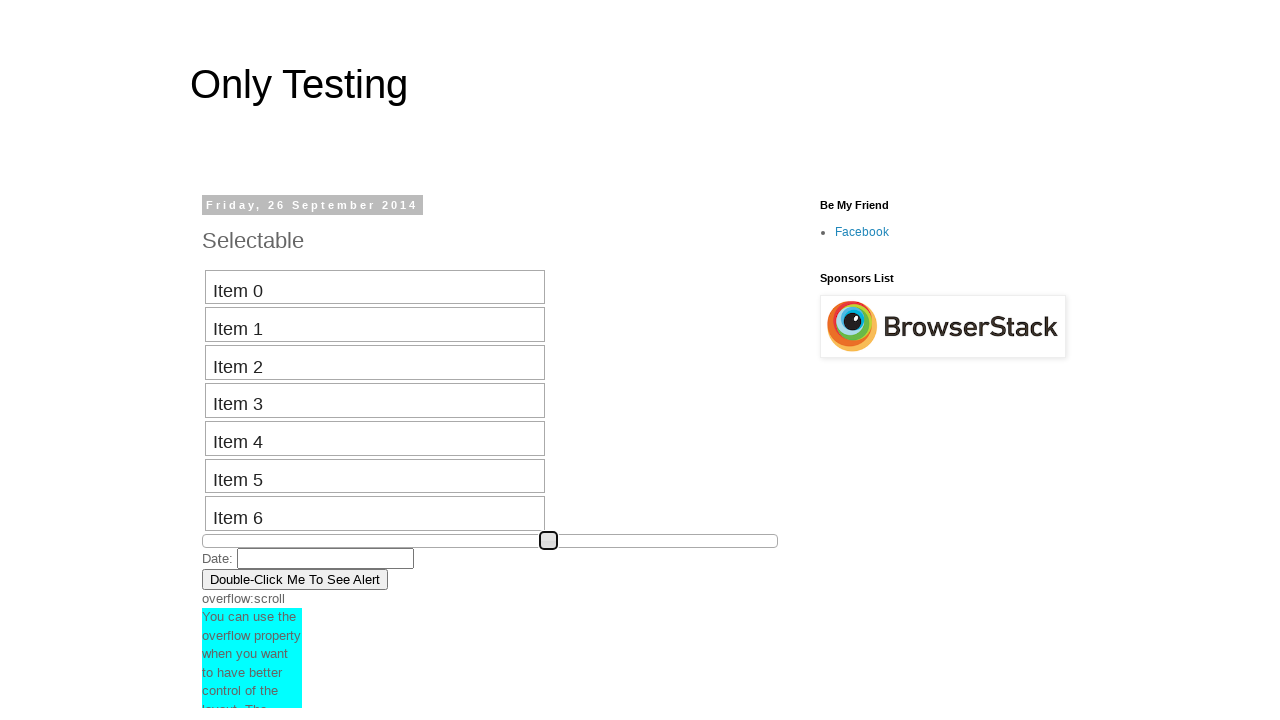